Navigates to Apple's iPhone product page and scrolls down twice to view more content on the page.

Starting URL: https://apple.com/iphone

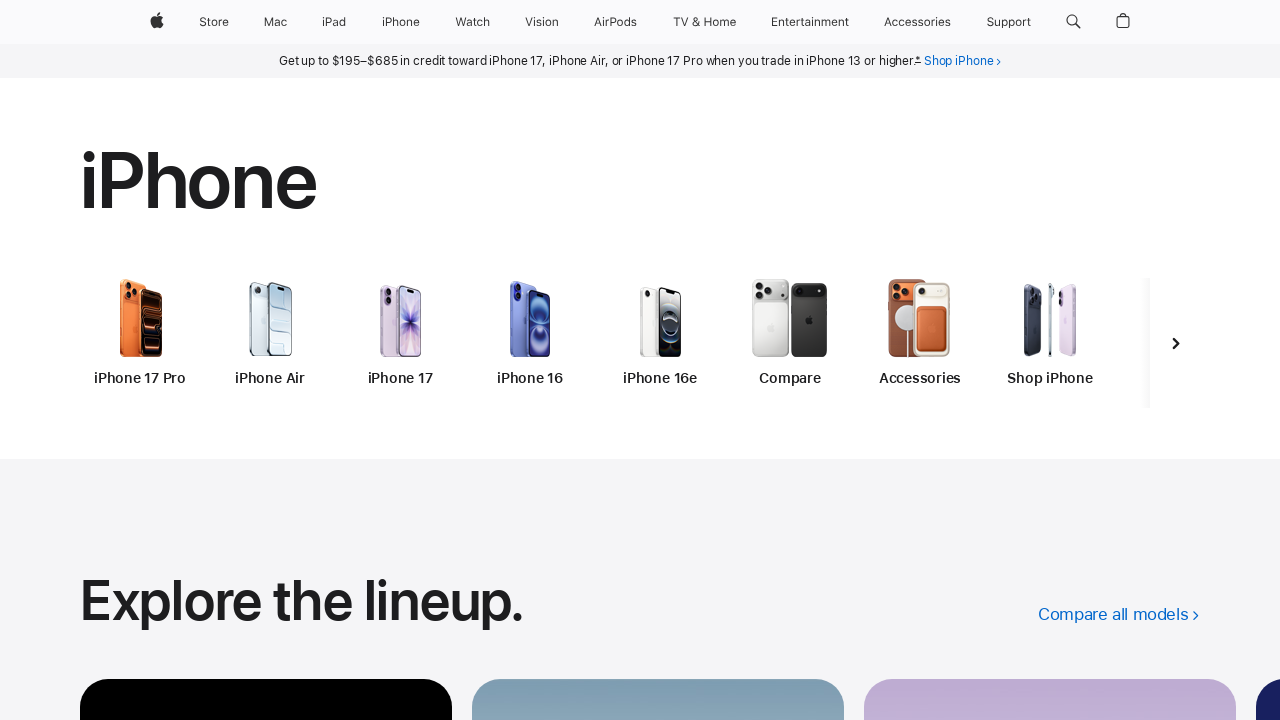

Waited for page to load with networkidle state
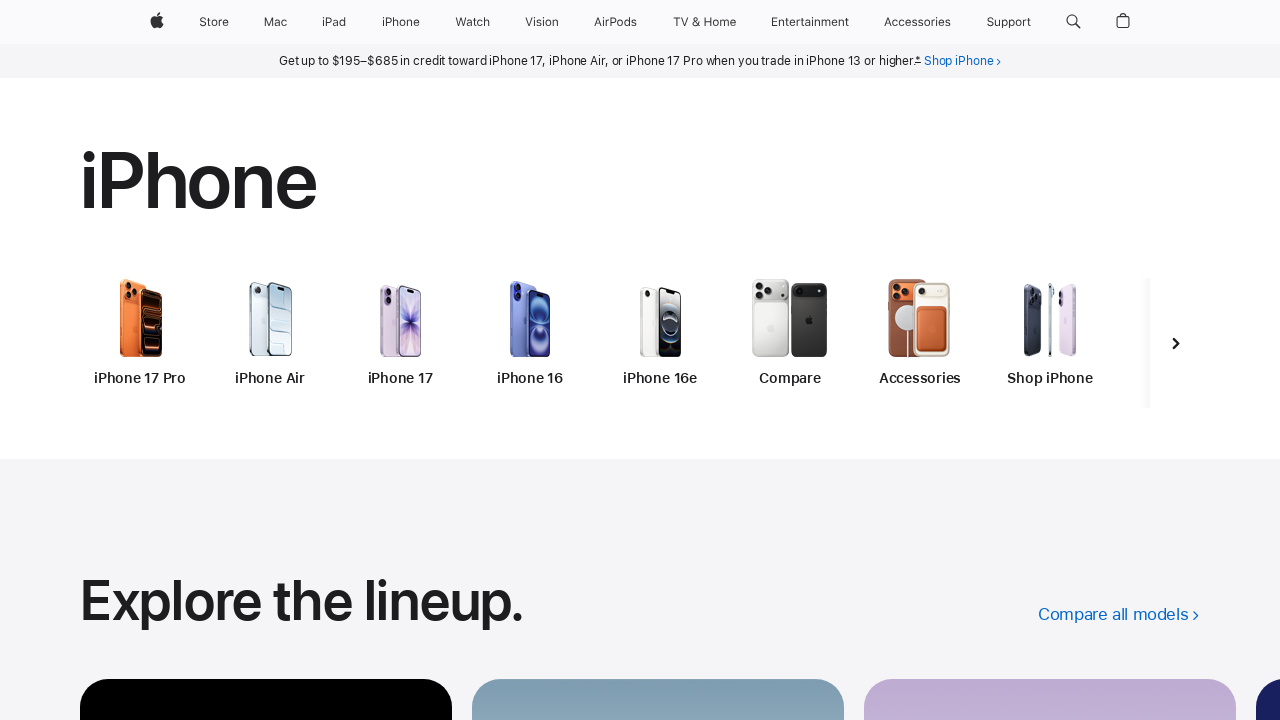

Moved mouse to center of page (500, 500) at (500, 500)
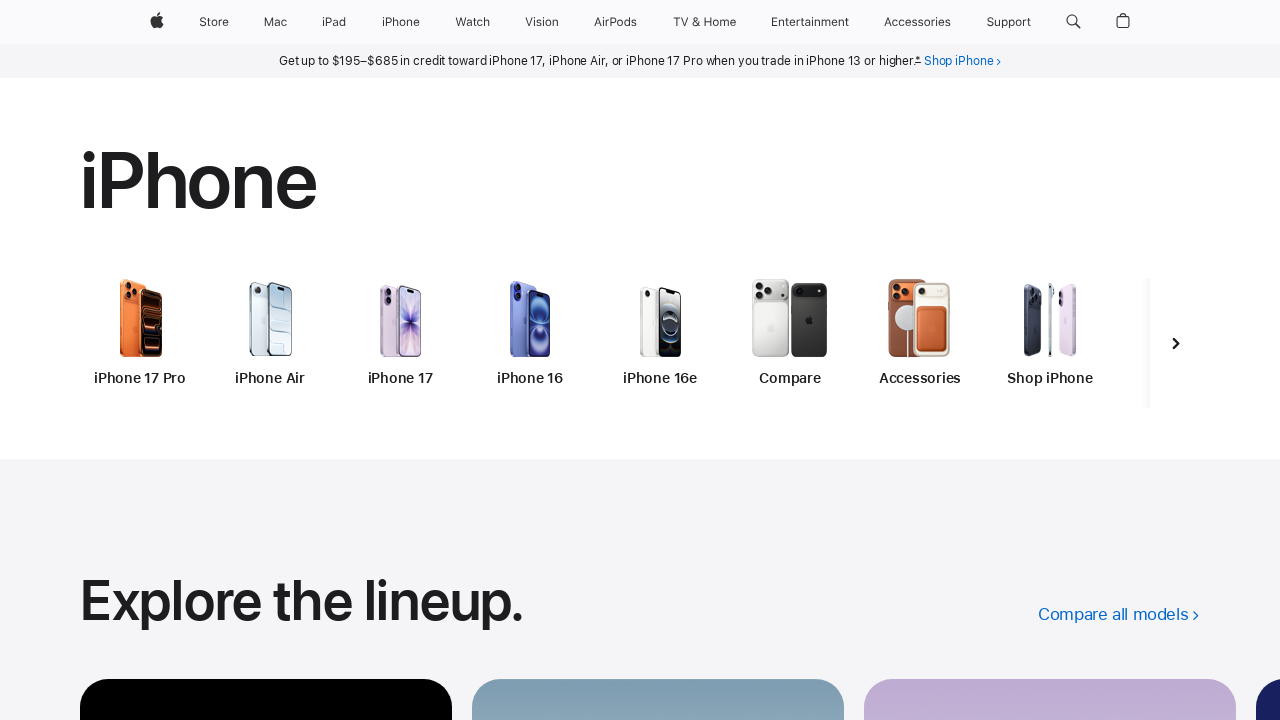

Scrolled down first time
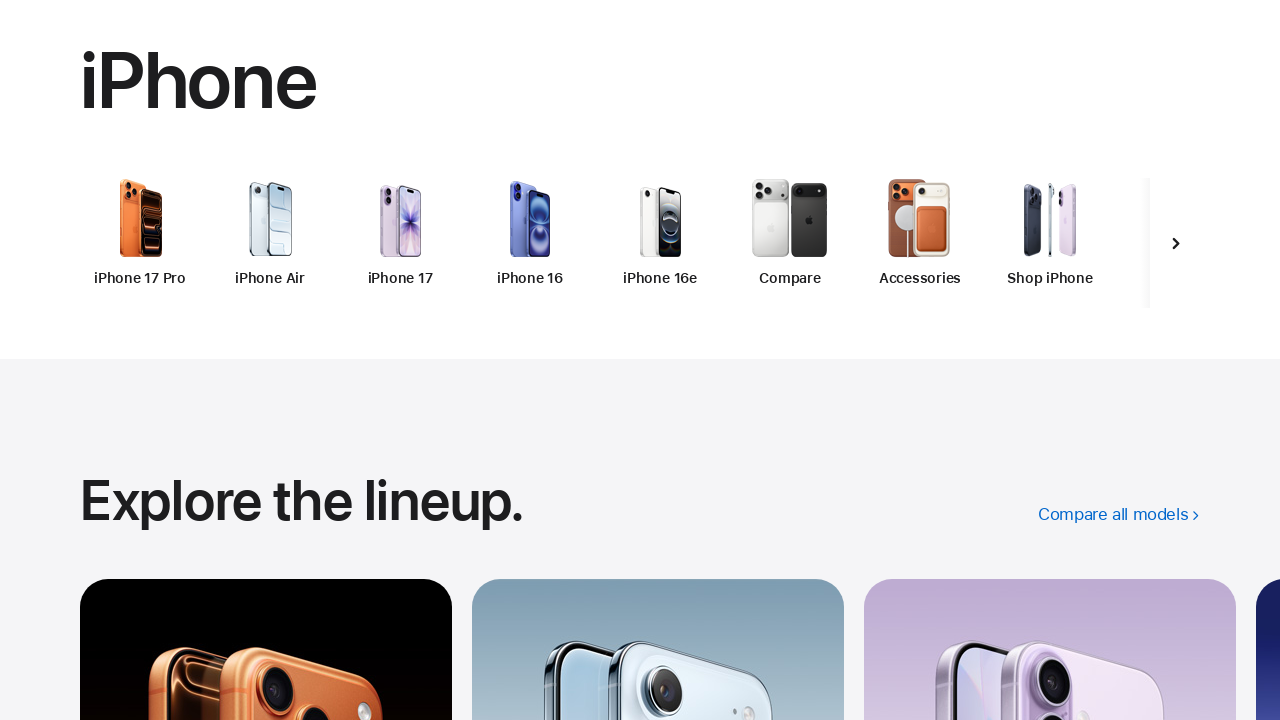

Waited for page to load after first scroll
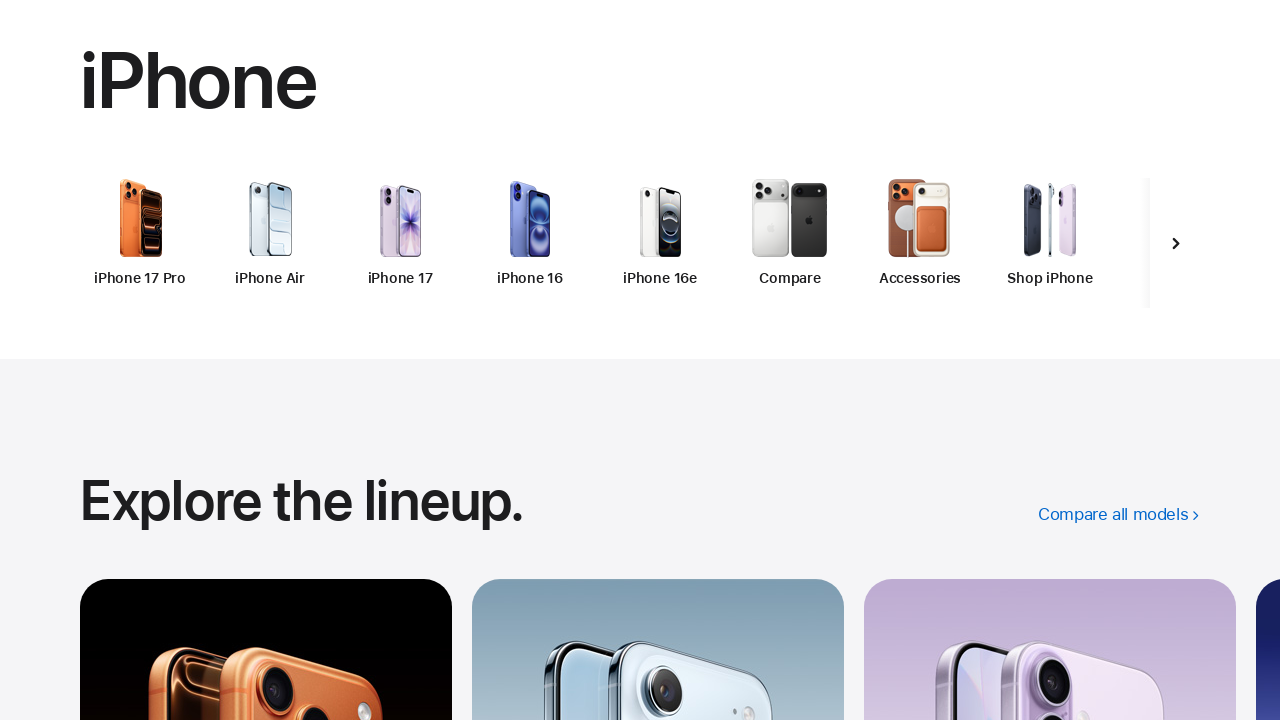

Waited 1000ms after first scroll
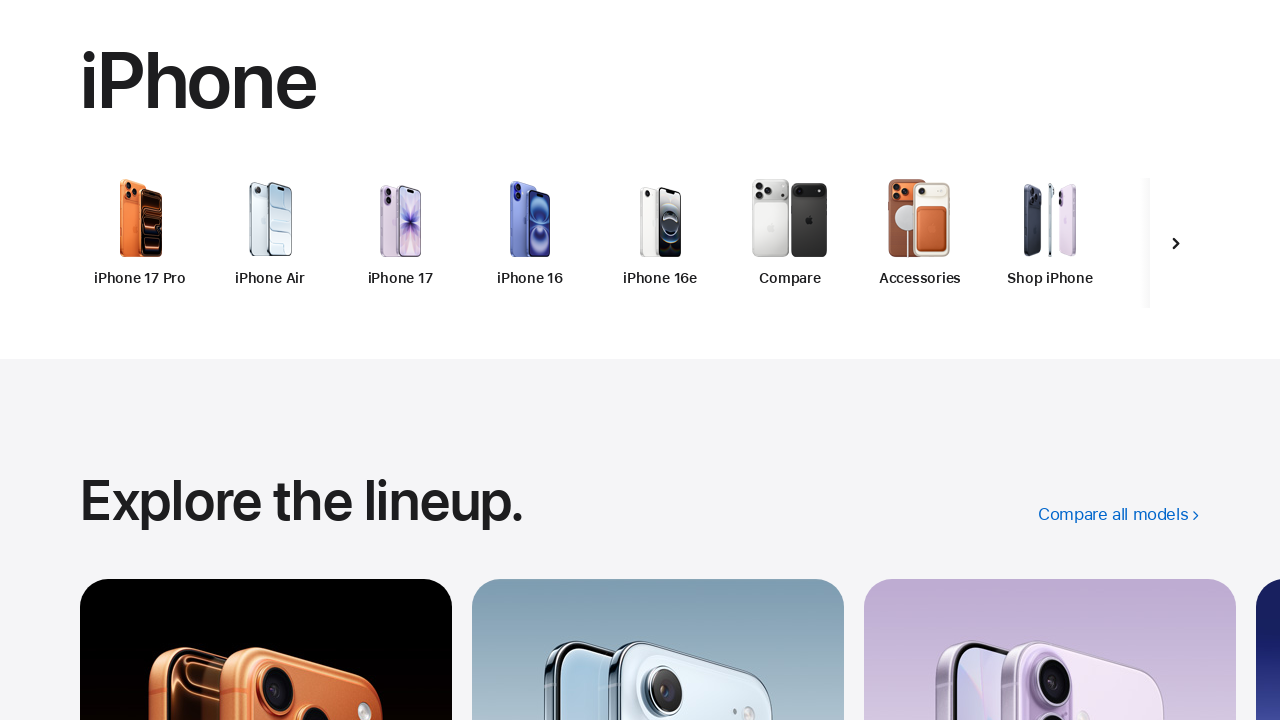

Moved mouse to center of page (500, 500) at (500, 500)
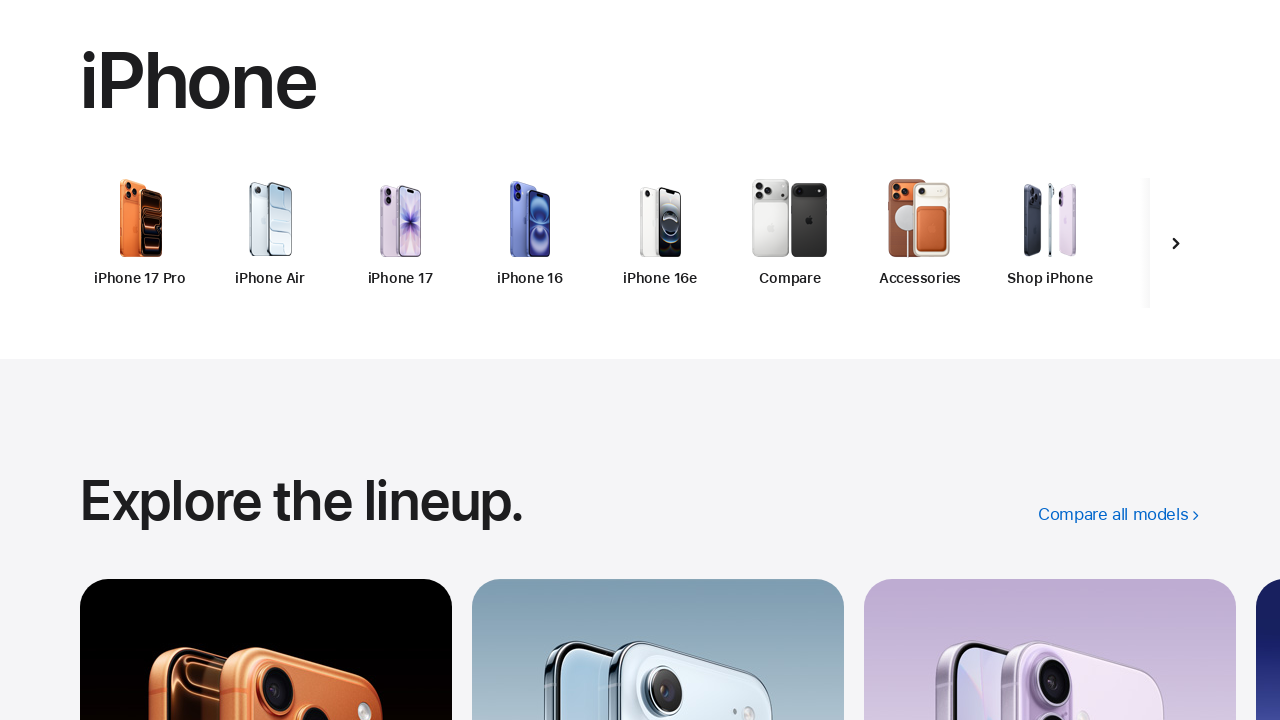

Scrolled down second time
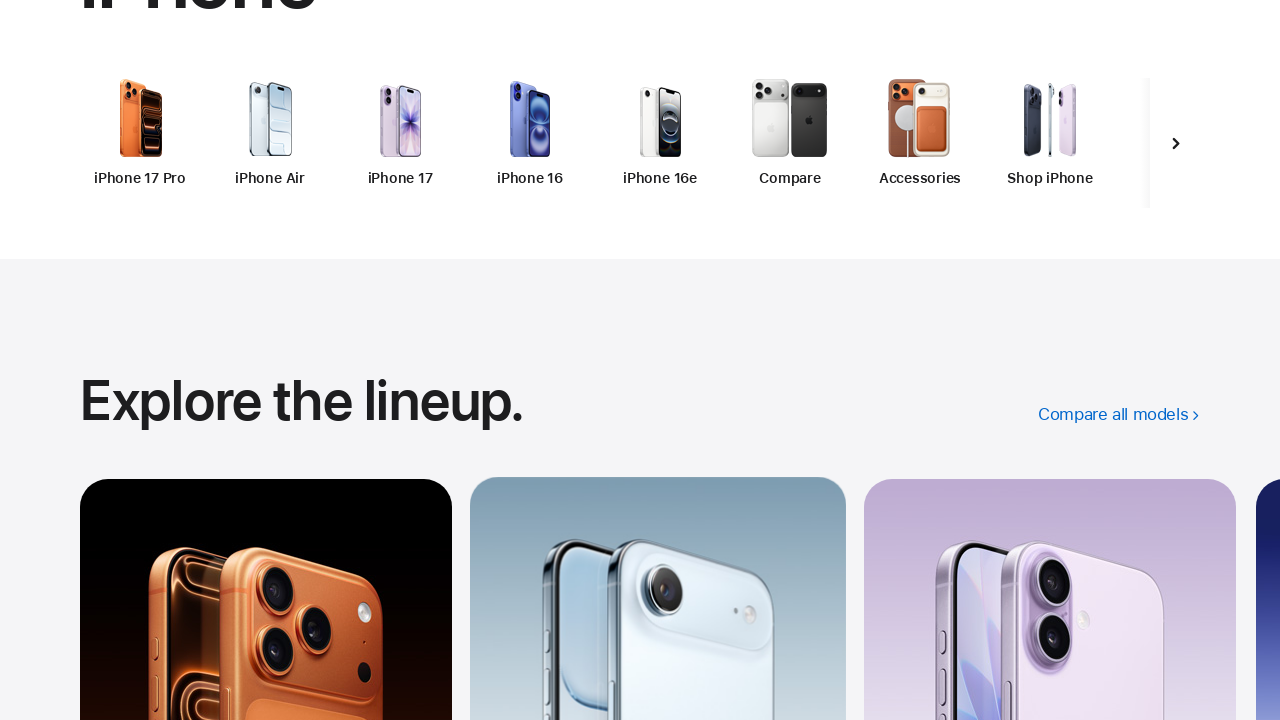

Waited for page to load after second scroll
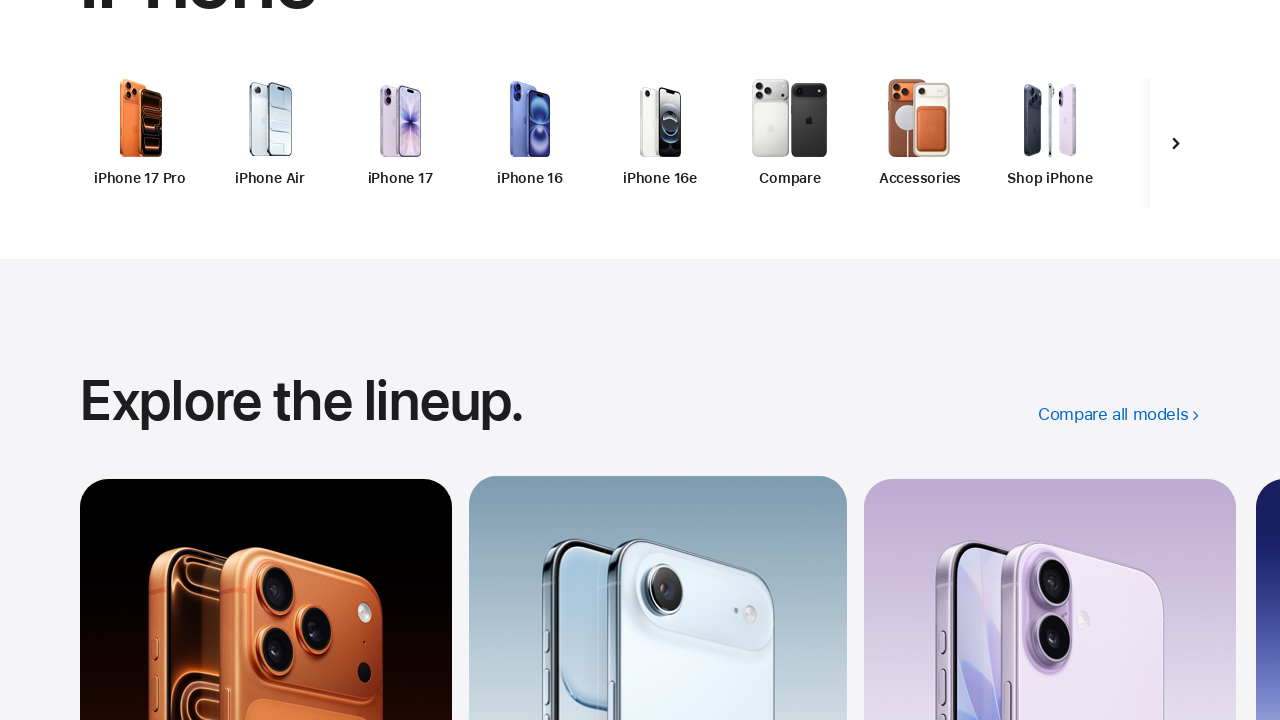

Waited 1000ms after second scroll
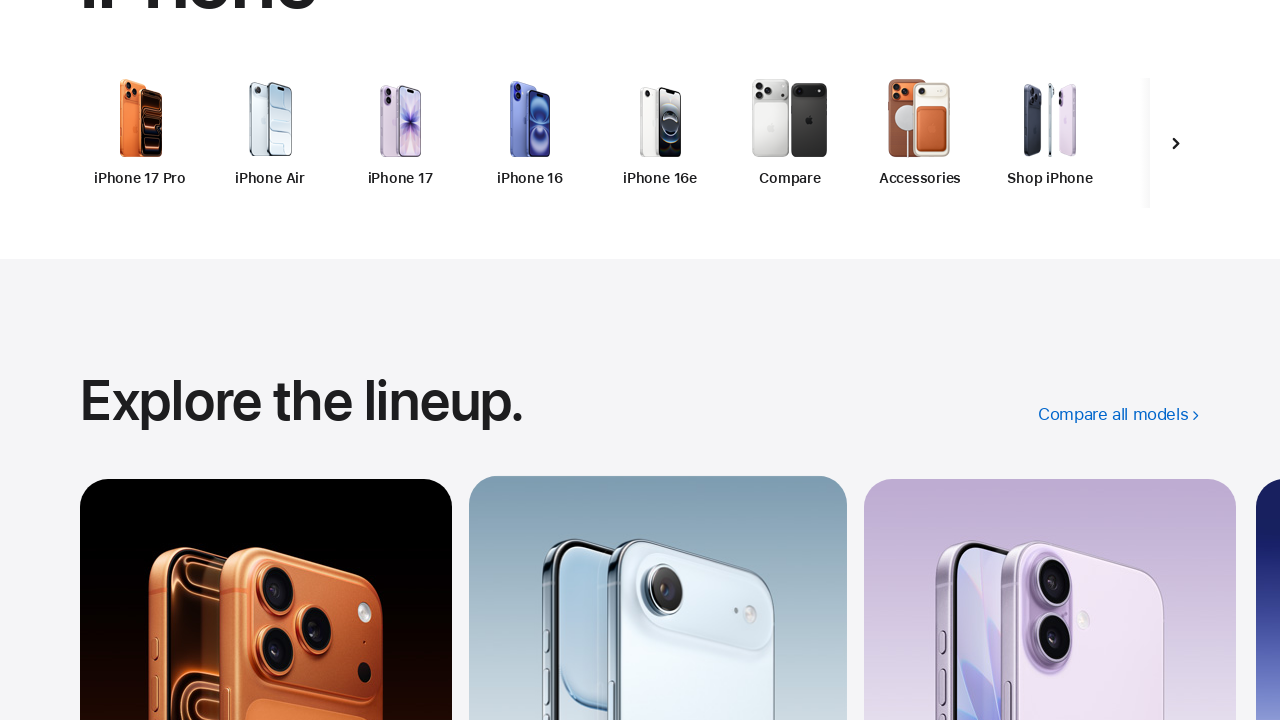

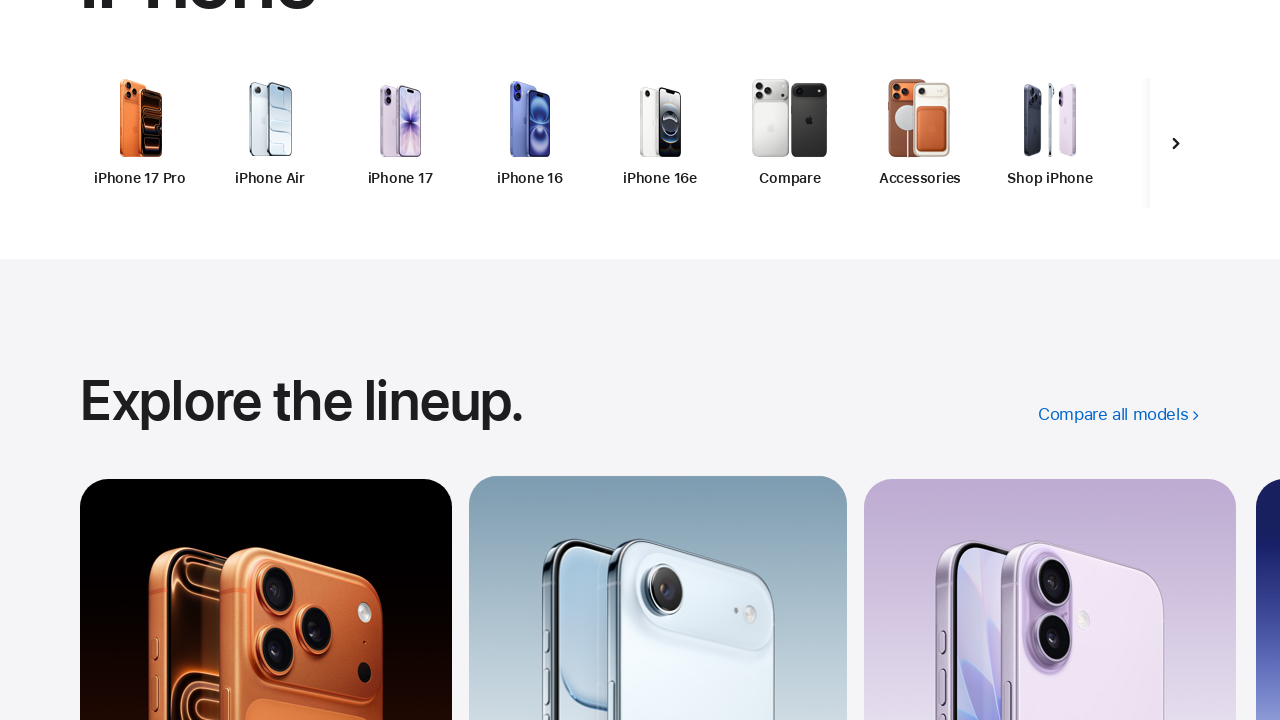